Extracts an attribute value from an element, performs a mathematical calculation, and submits a form with the result along with checkbox selections

Starting URL: http://suninjuly.github.io/get_attribute.html

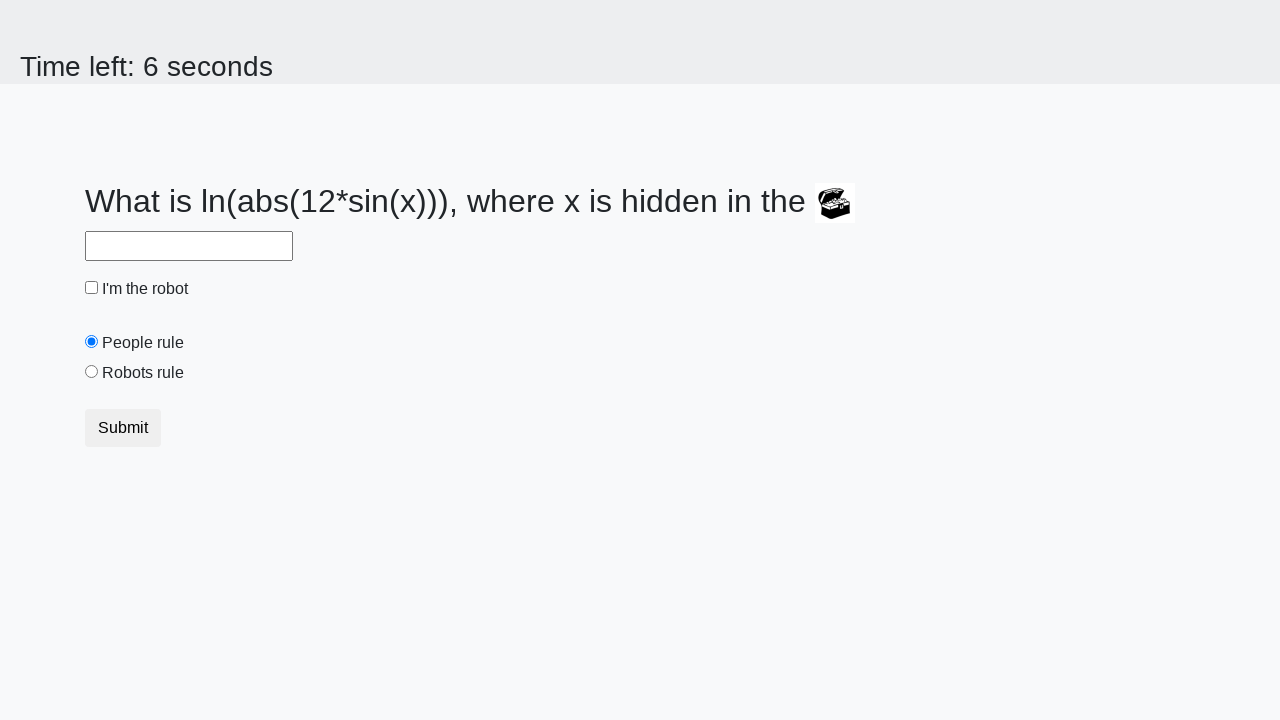

Retrieved 'valuex' attribute from treasure element
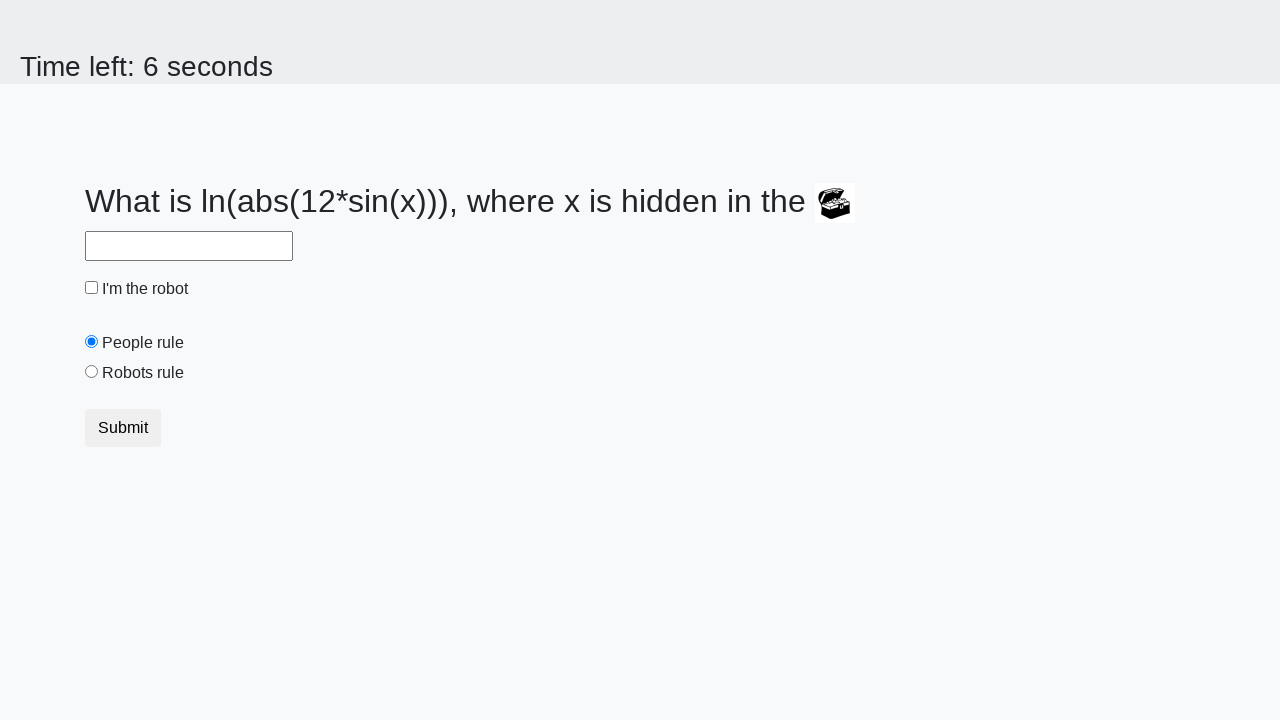

Calculated result using formula: log(abs(12*sin(x)))
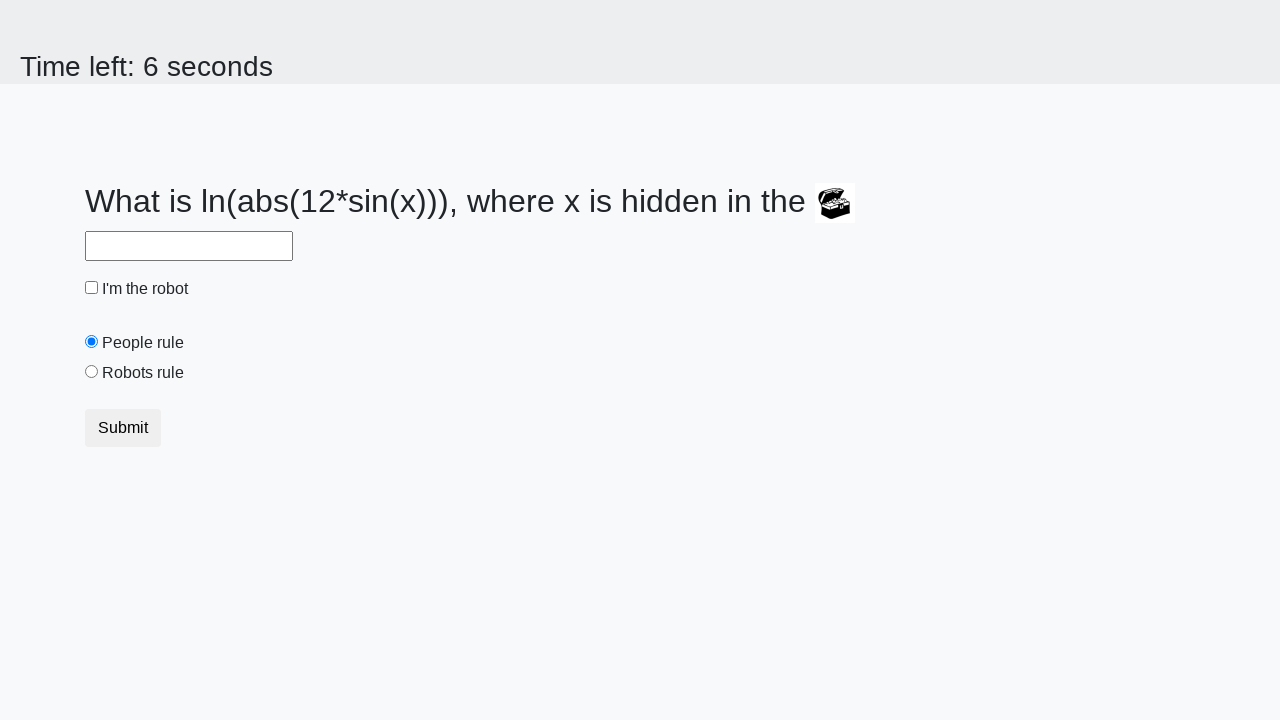

Filled answer field with calculated value on #answer
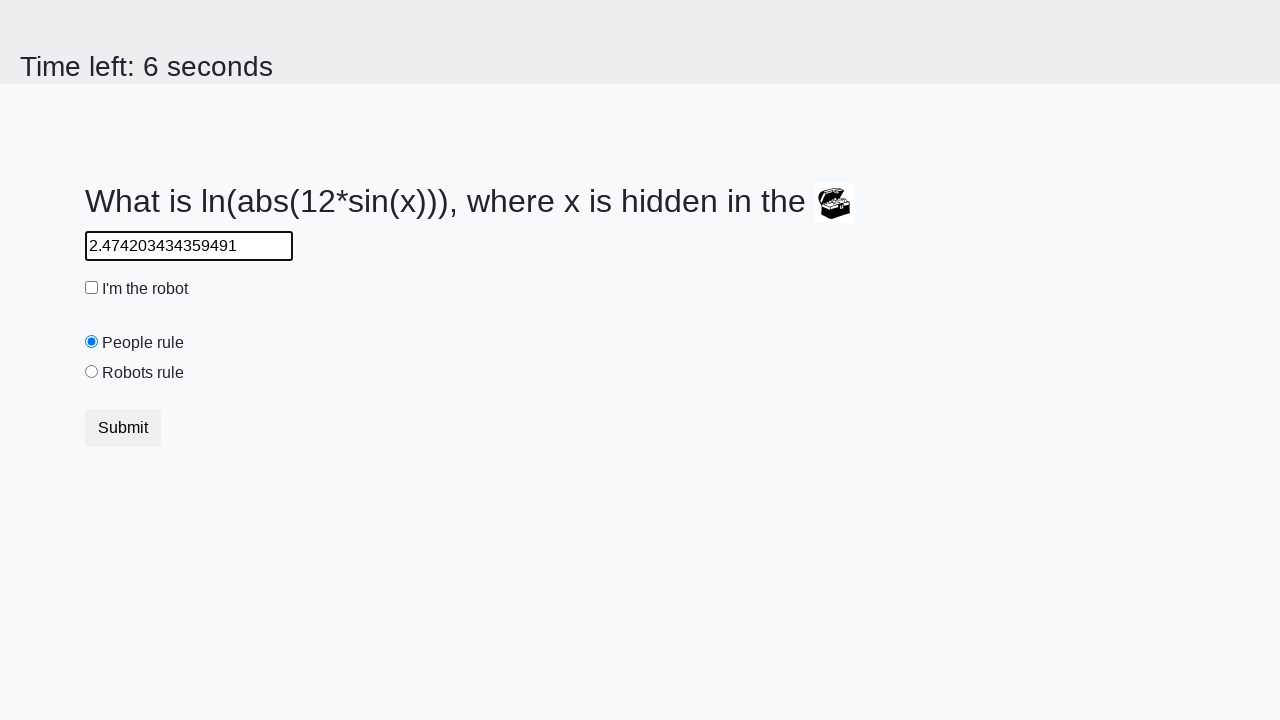

Clicked robot checkbox at (92, 288) on #robotCheckbox
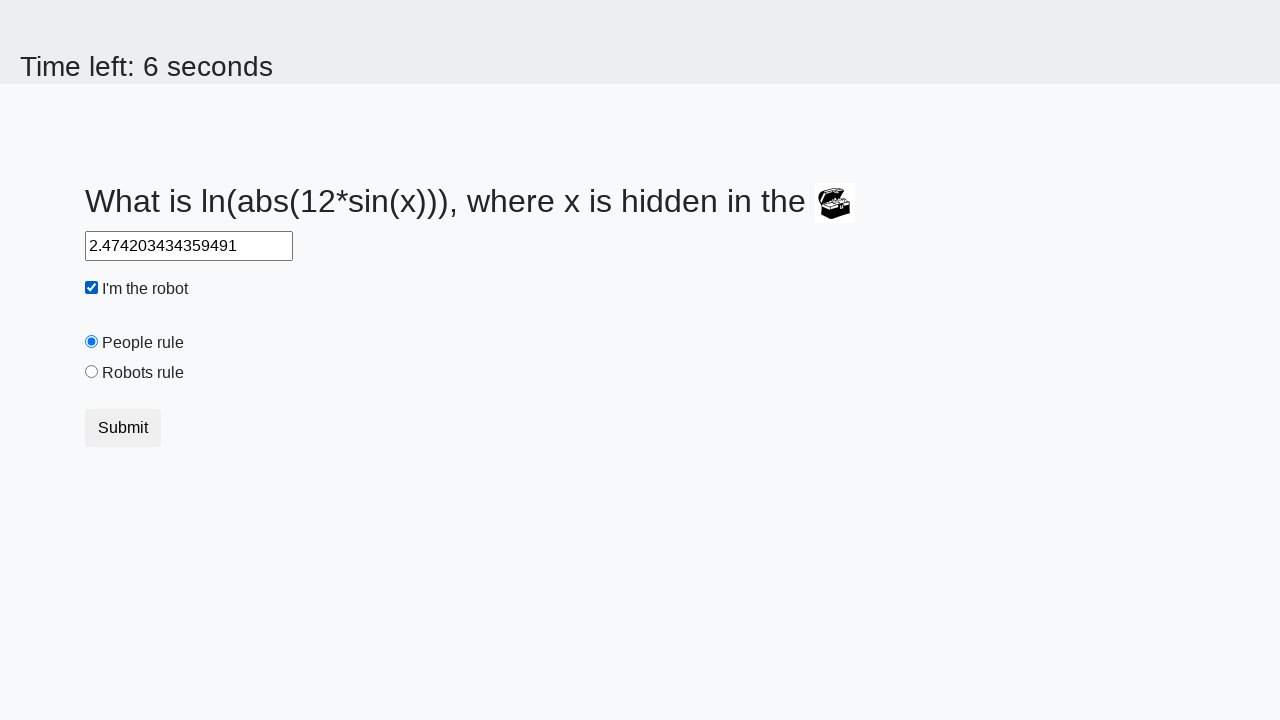

Clicked robots rule radio button at (92, 372) on #robotsRule
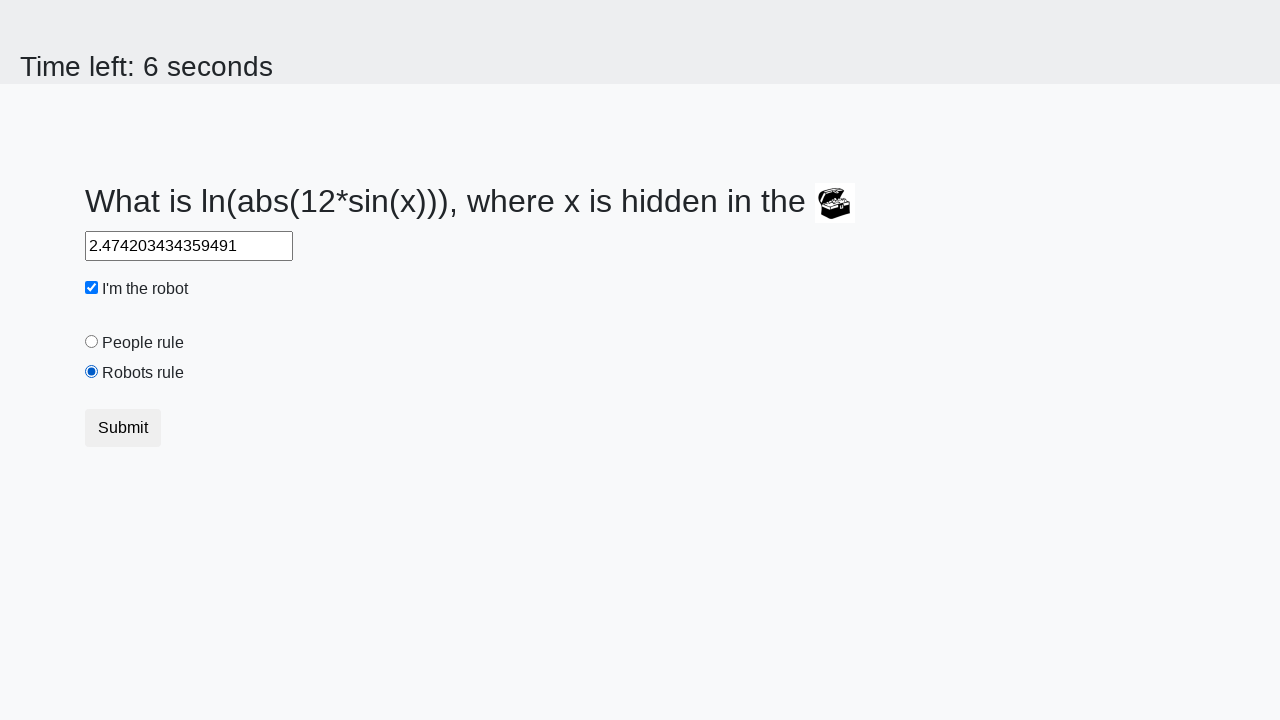

Clicked submit button to submit form at (123, 428) on button[type="submit"]
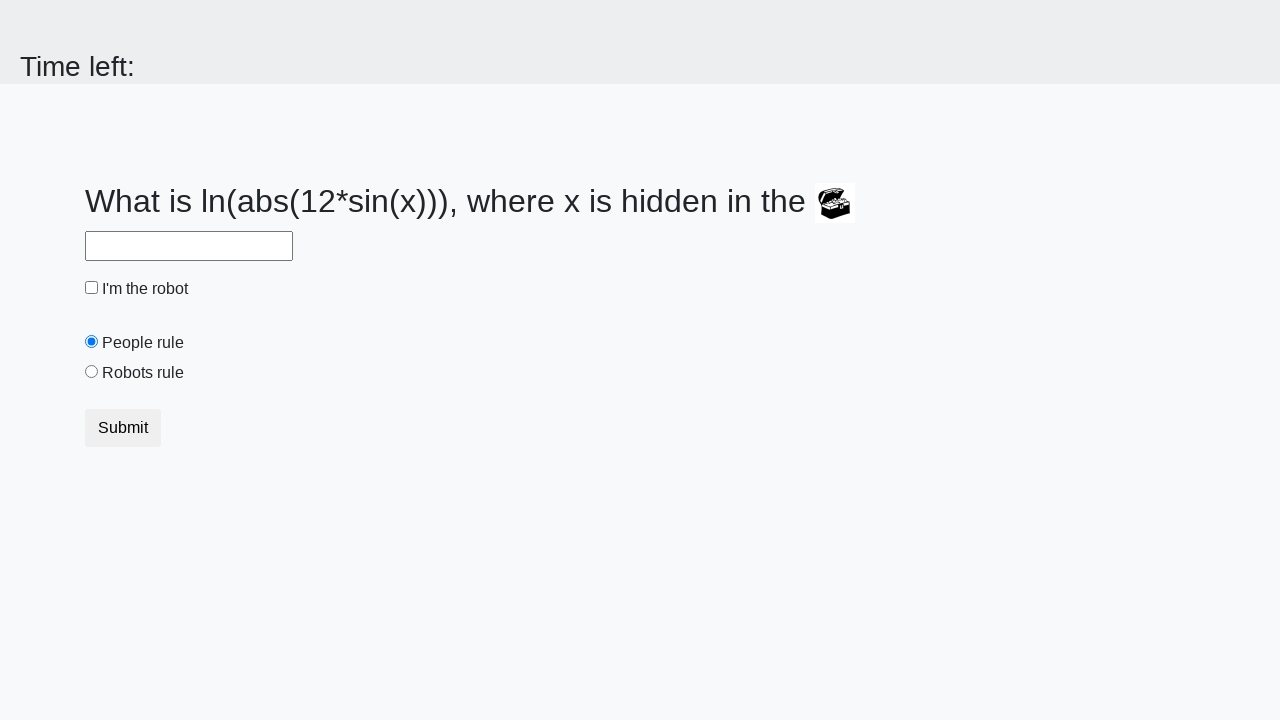

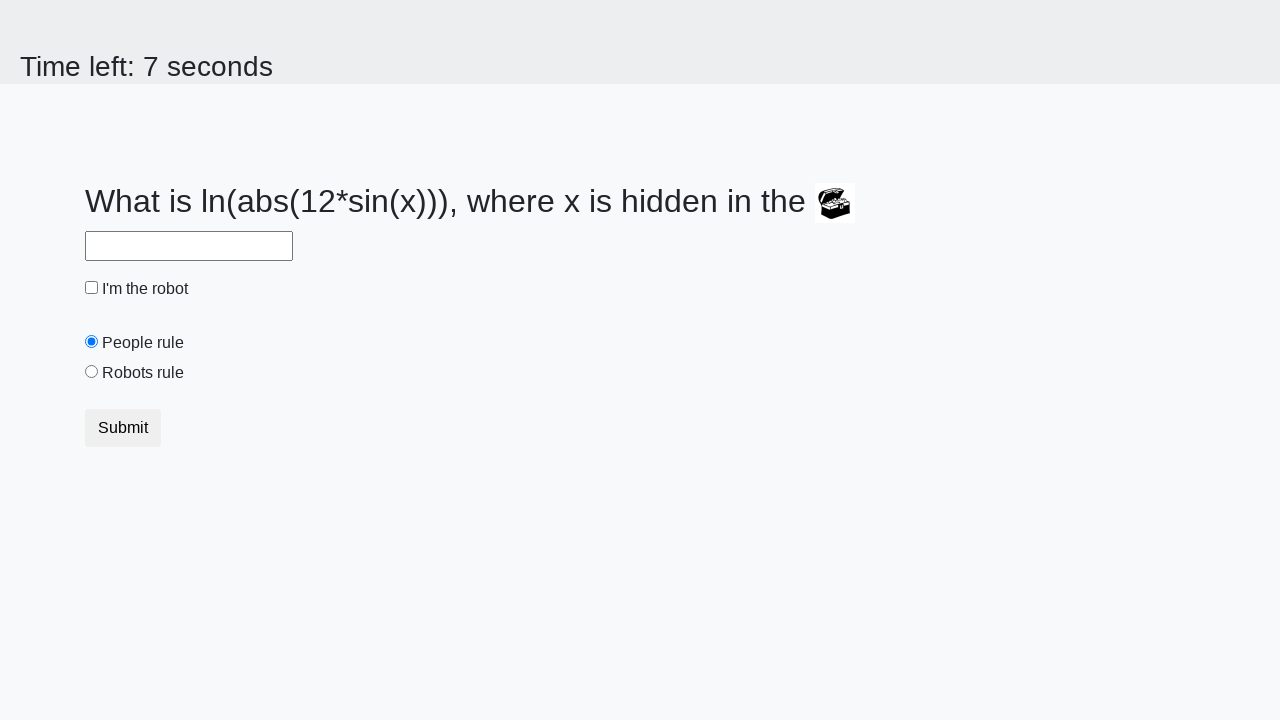